Tests navigation and link clicking functionality by clicking A/B Testing link, verifying page title, then navigating back to verify home page title

Starting URL: http://practice.cydeo.com

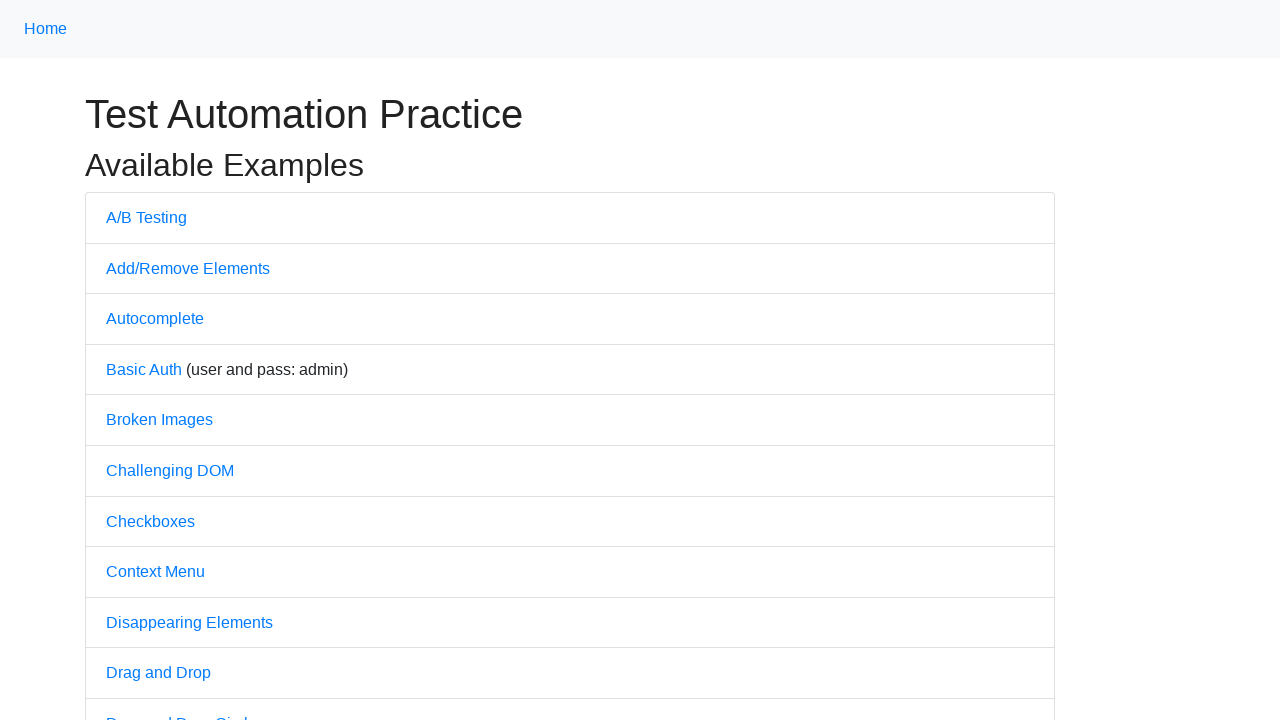

Clicked A/B Testing link at (146, 217) on text=A/B Testing
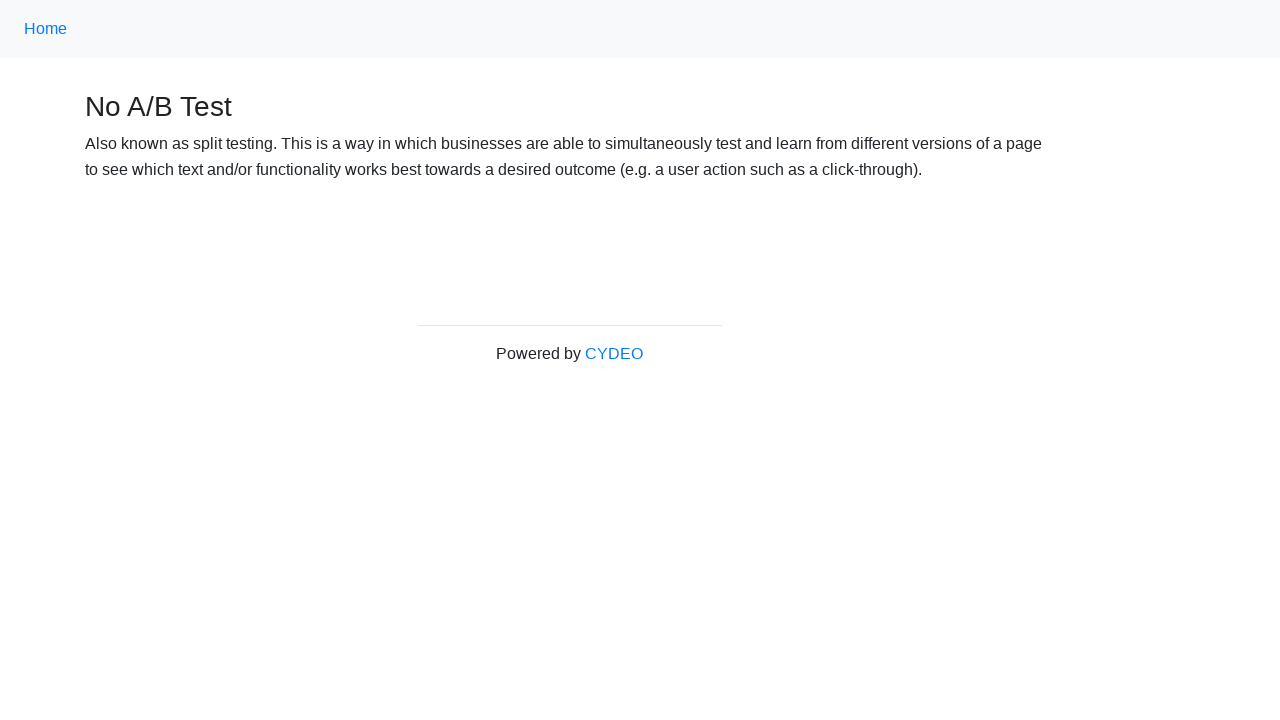

Verified page title is 'No A/B Test'
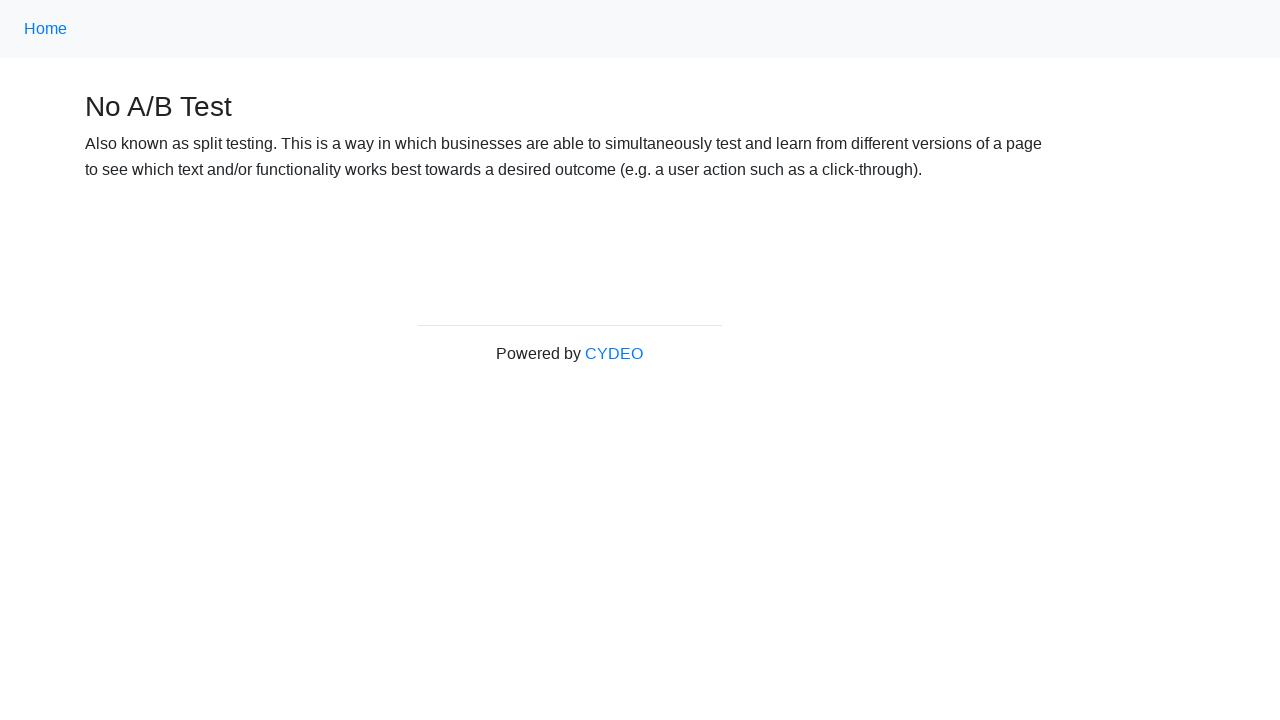

Navigated back to home page
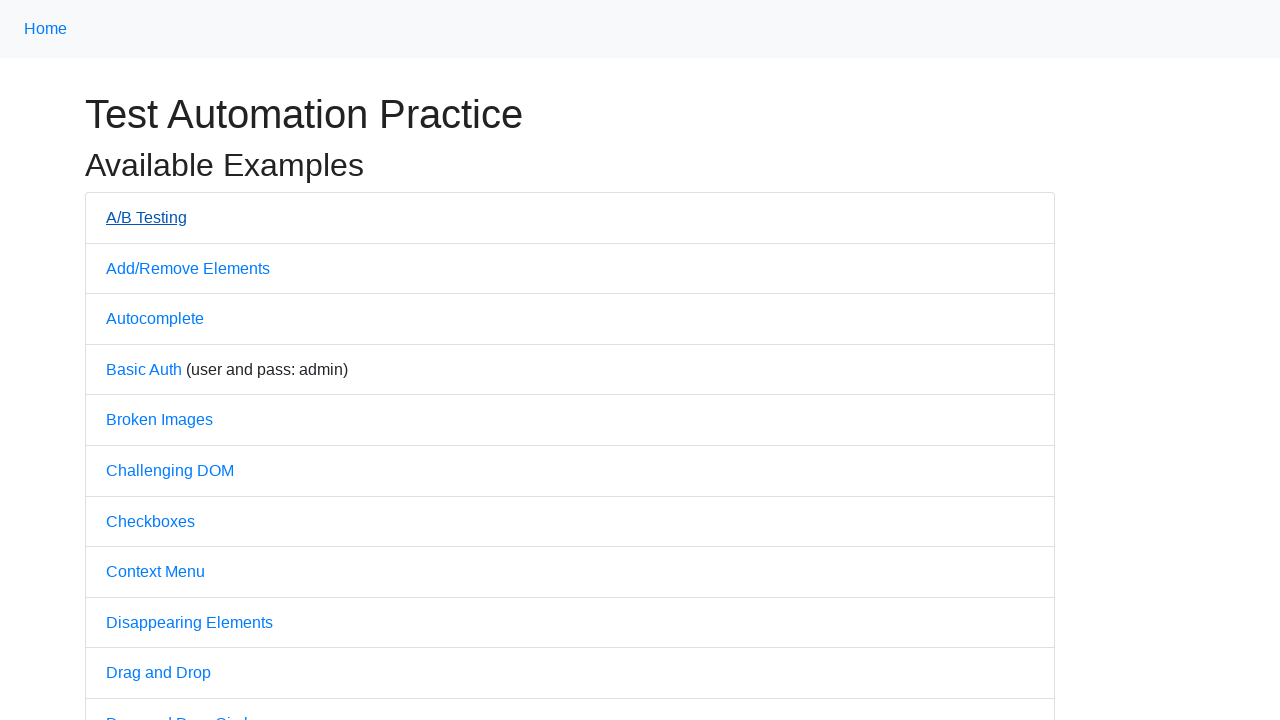

Verified home page title is 'Practice'
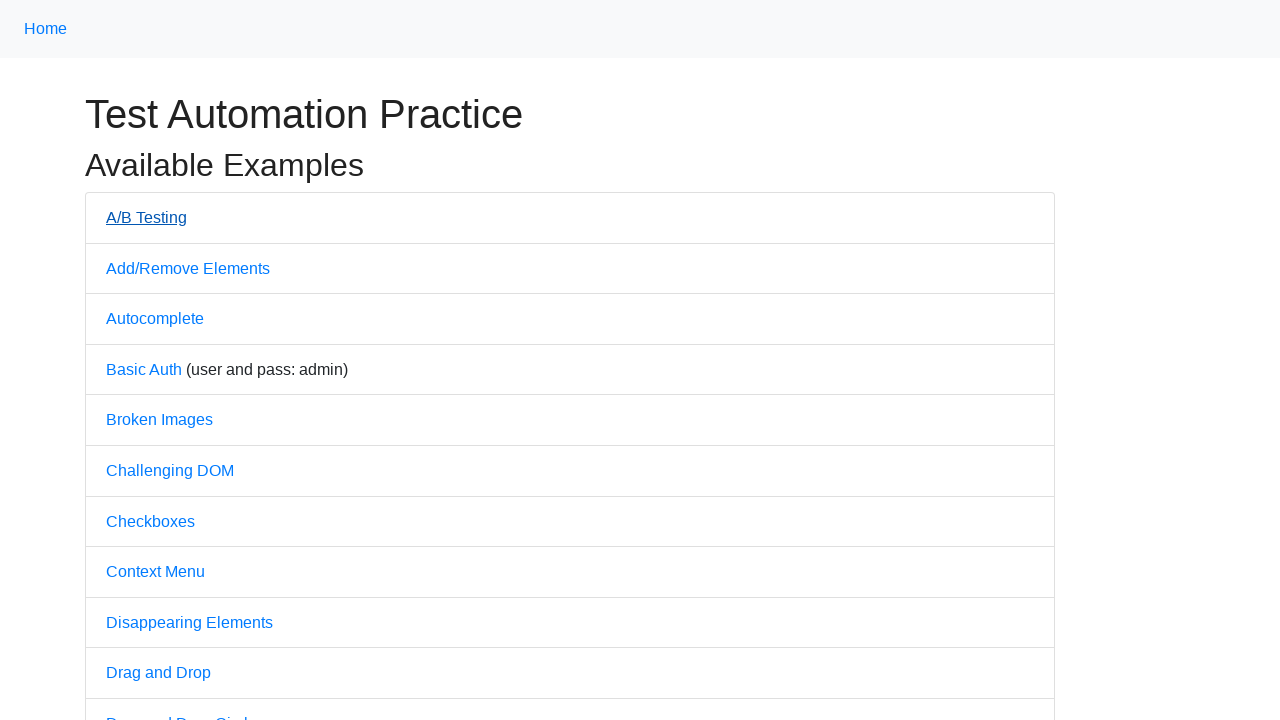

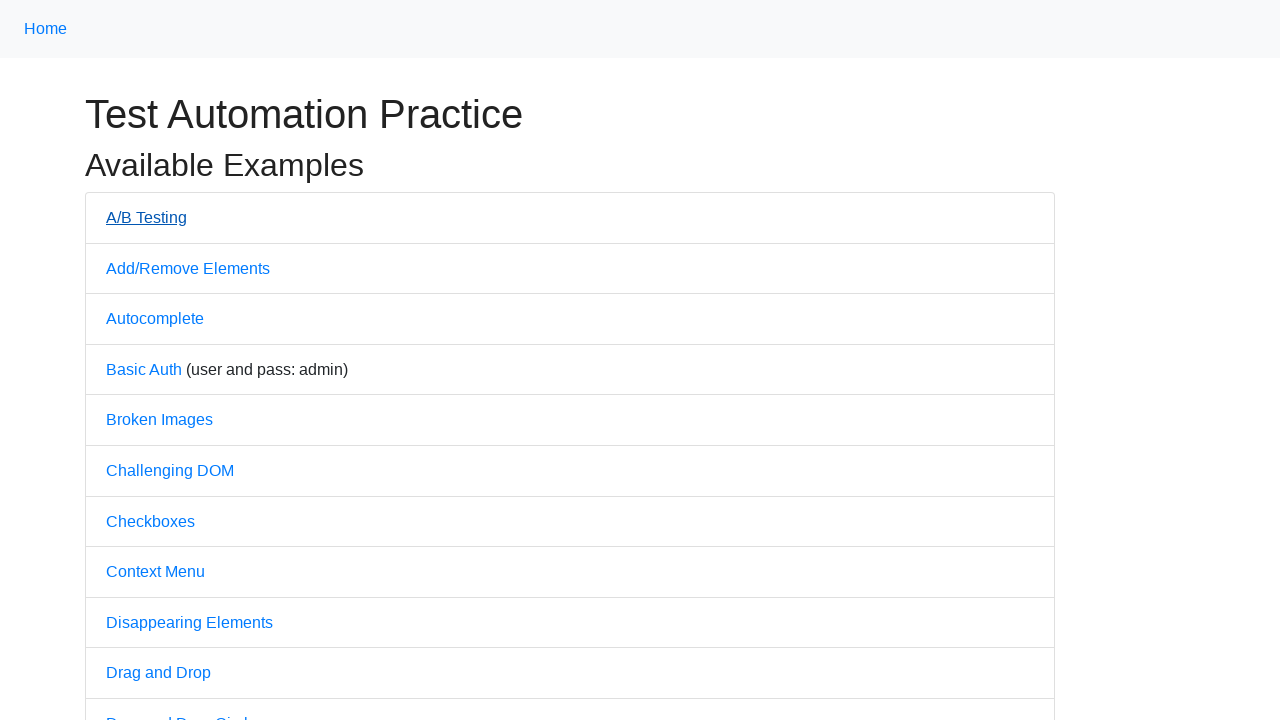